Tests auto-suggestive dropdown by typing a partial country name and selecting from the suggestions that appear.

Starting URL: https://rahulshettyacademy.com/AutomationPractice/

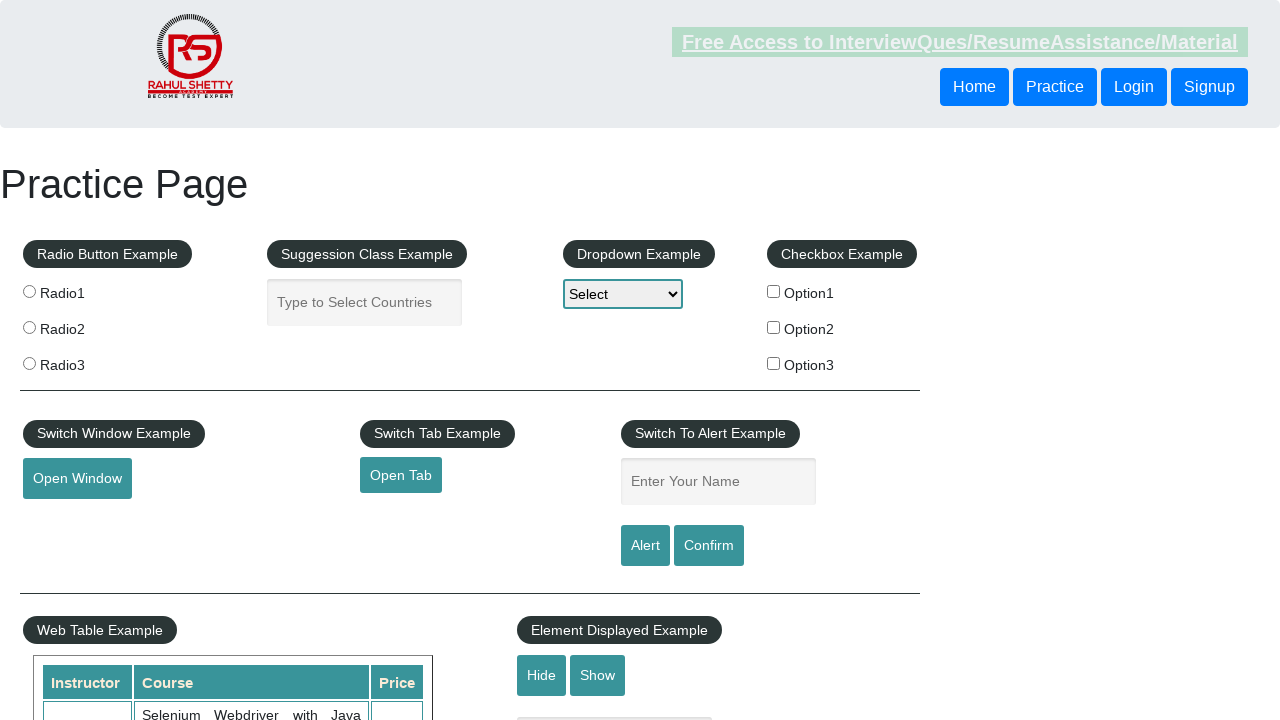

Typed 'ind' into autocomplete field to trigger suggestions on #autocomplete
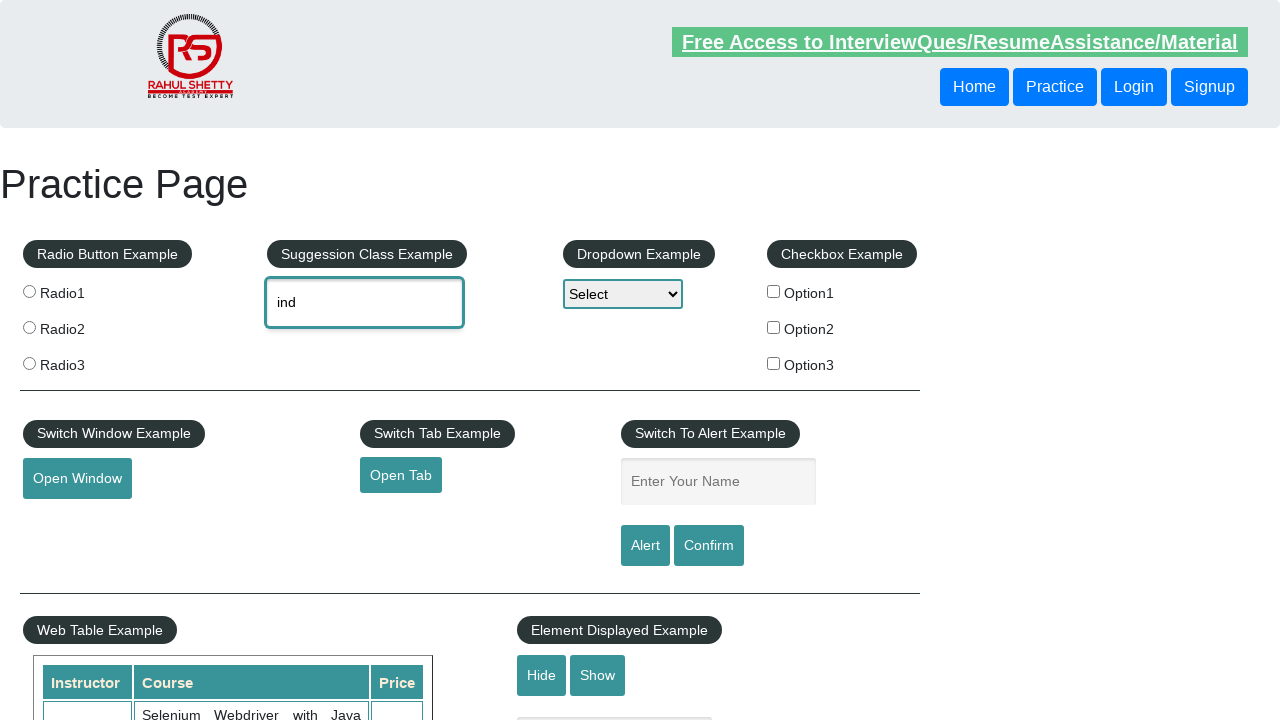

Autocomplete suggestions appeared
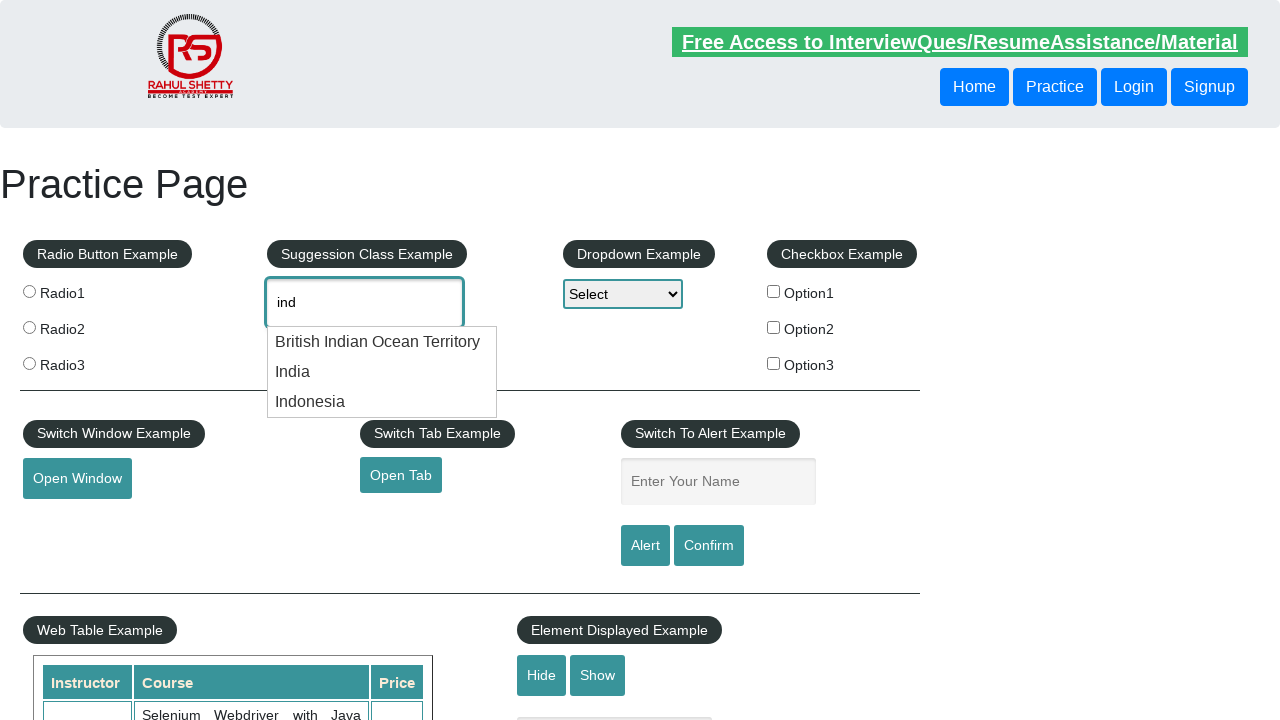

Selected 'India' from autocomplete dropdown at (382, 372) on .ui-menu-item div >> nth=1
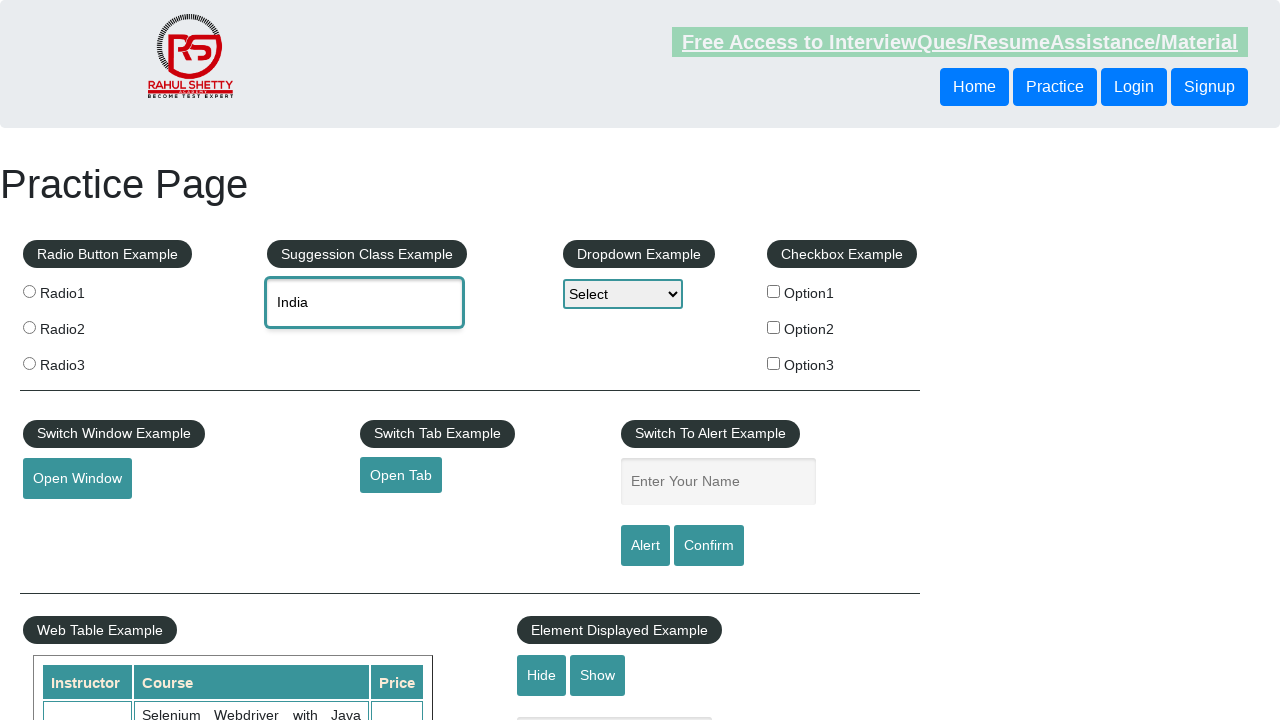

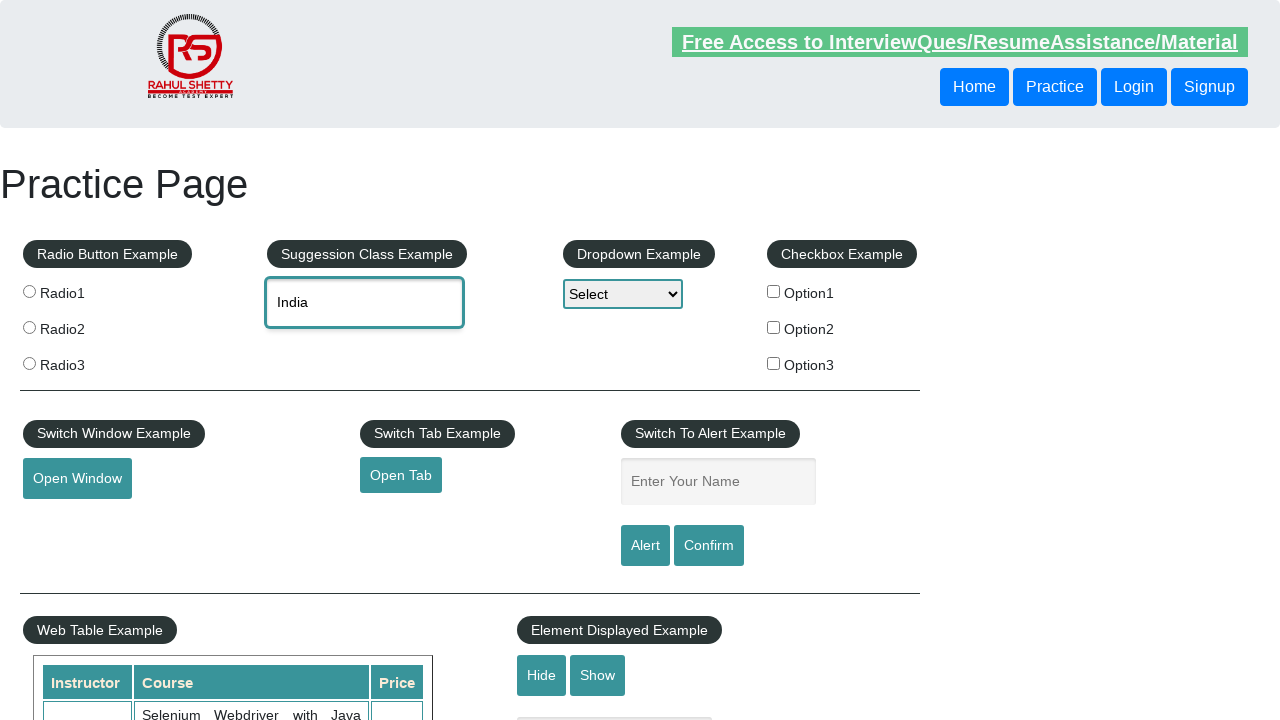